Navigates to Python.org homepage and verifies that event information is displayed in the event widget

Starting URL: https://www.python.org/

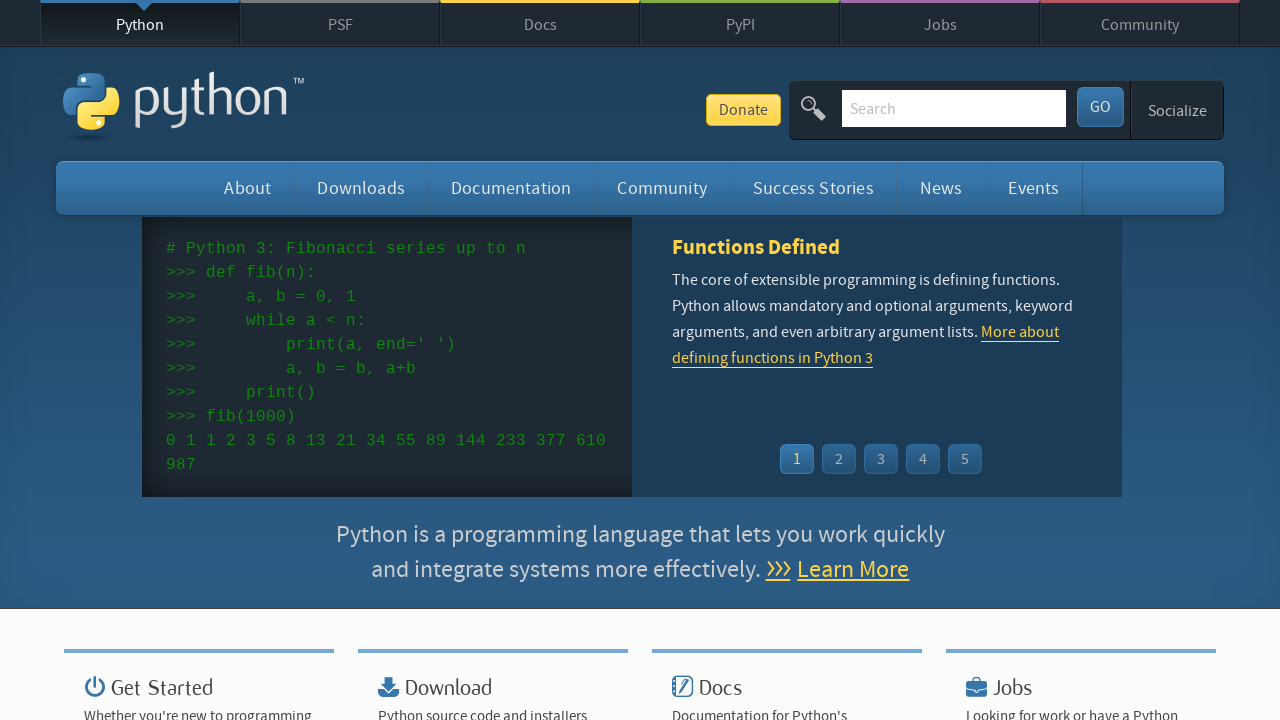

Navigated to Python.org homepage
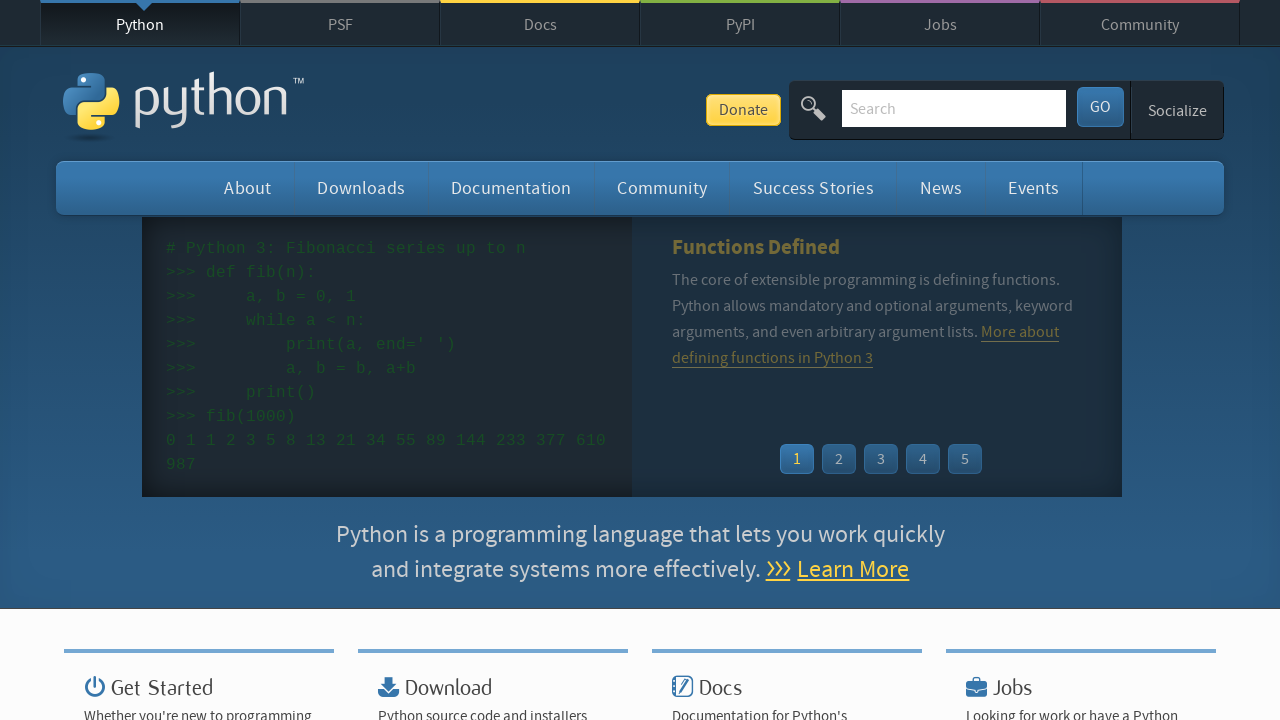

Event widget loaded on the page
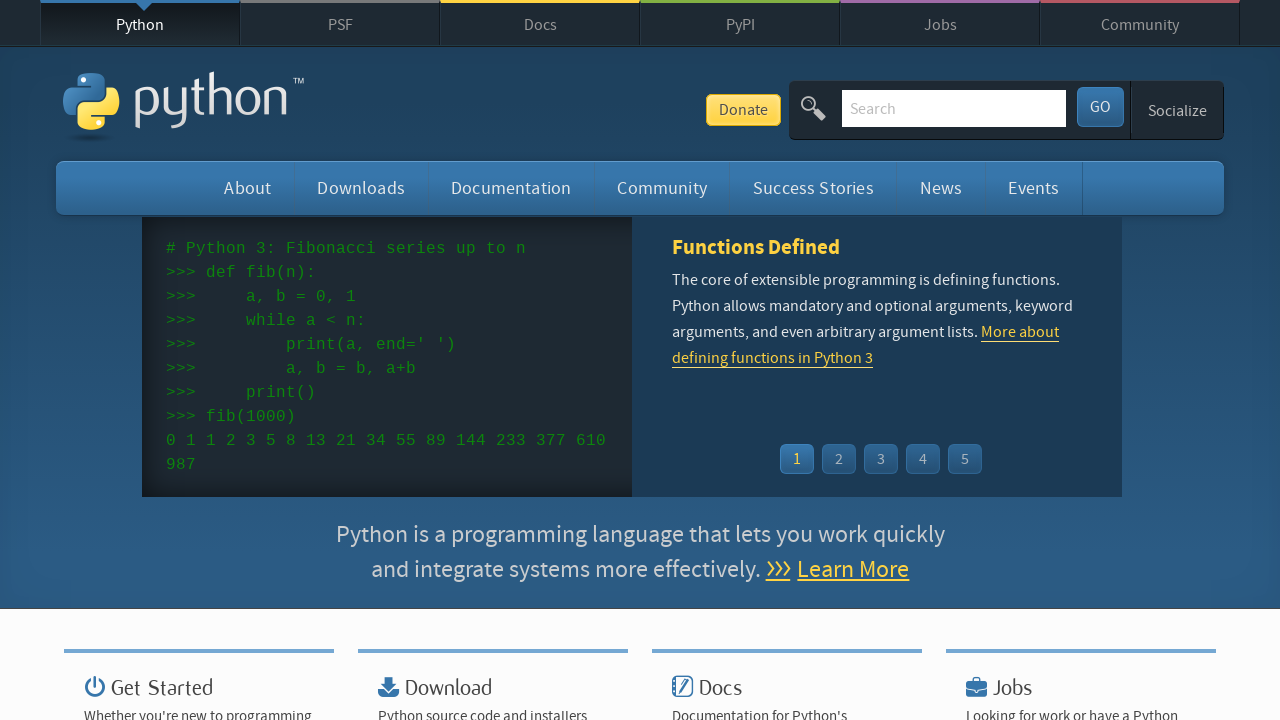

Event times are displayed in the event widget
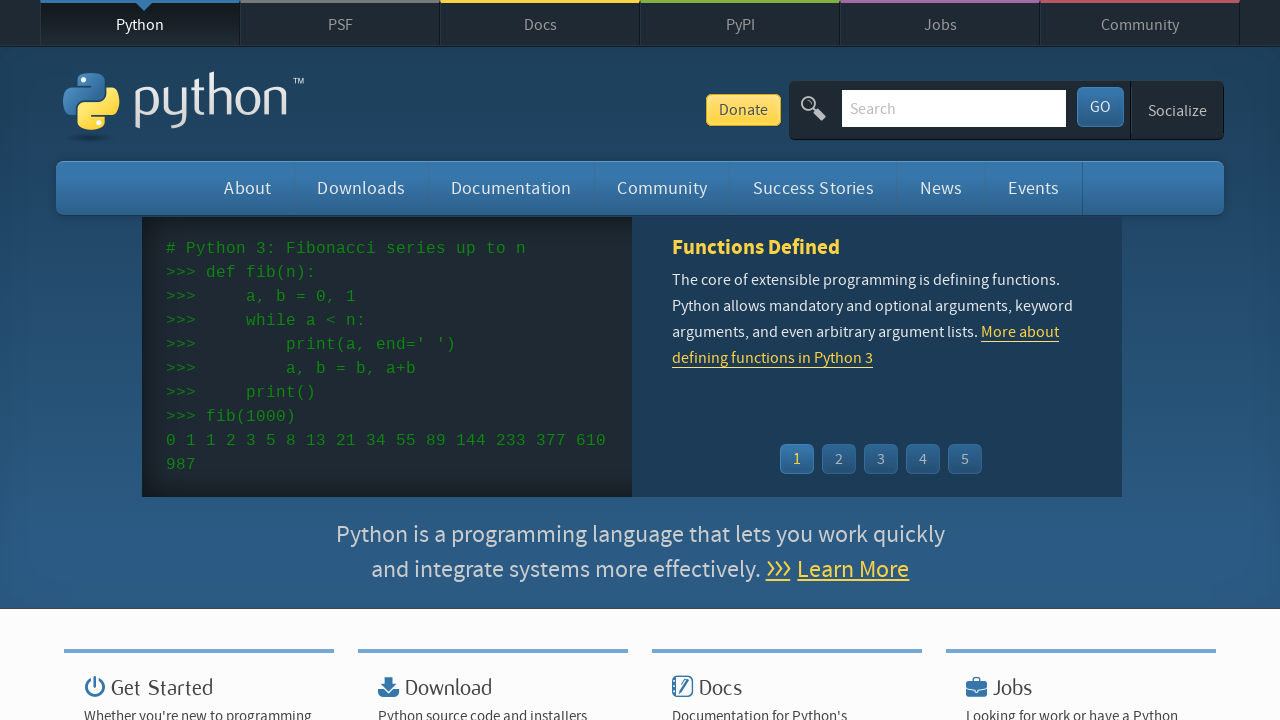

Event titles are displayed in the event widget
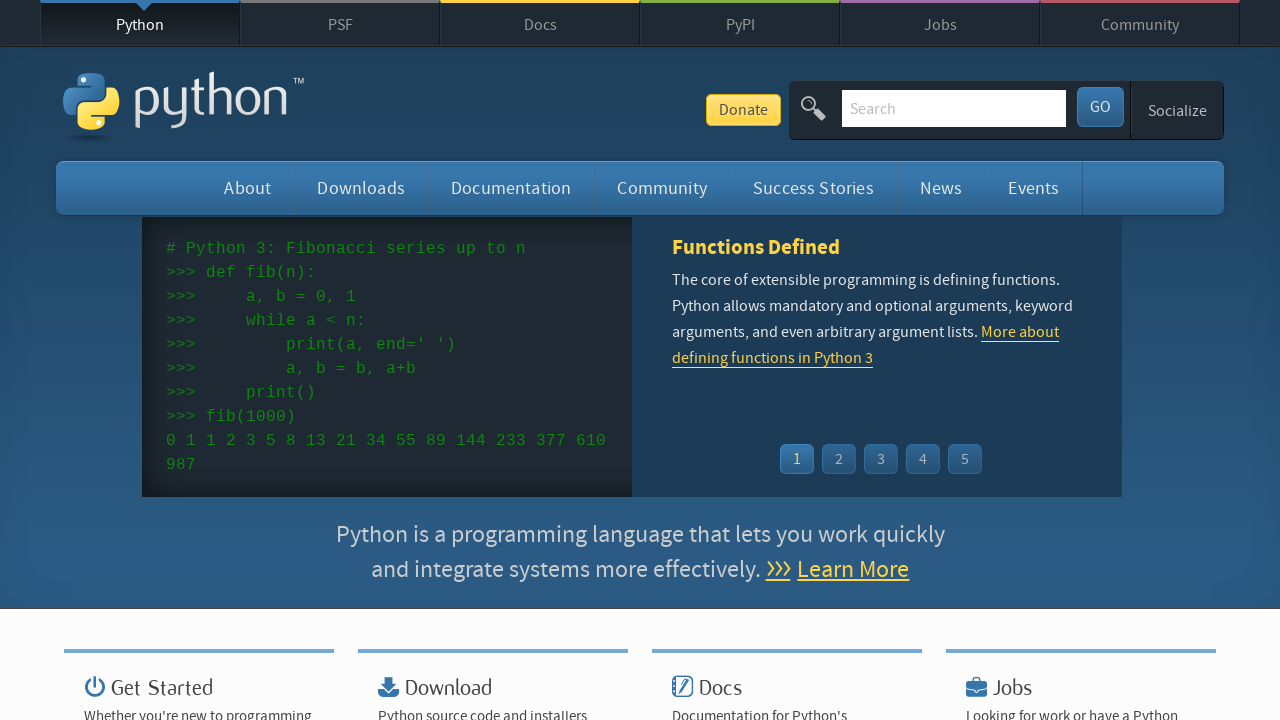

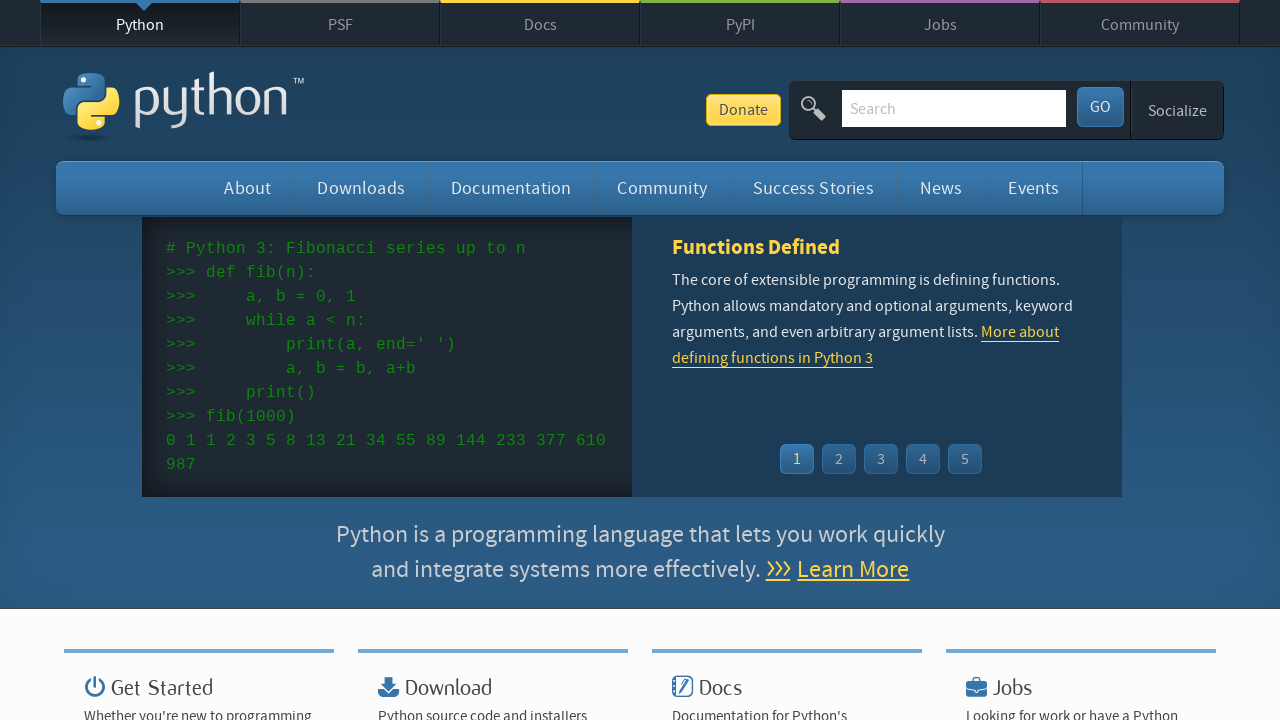